Navigates to a personal notes application, adds 10 notes with titles and descriptions, then searches for one of the notes using the search field.

Starting URL: https://material.playwrightvn.com/

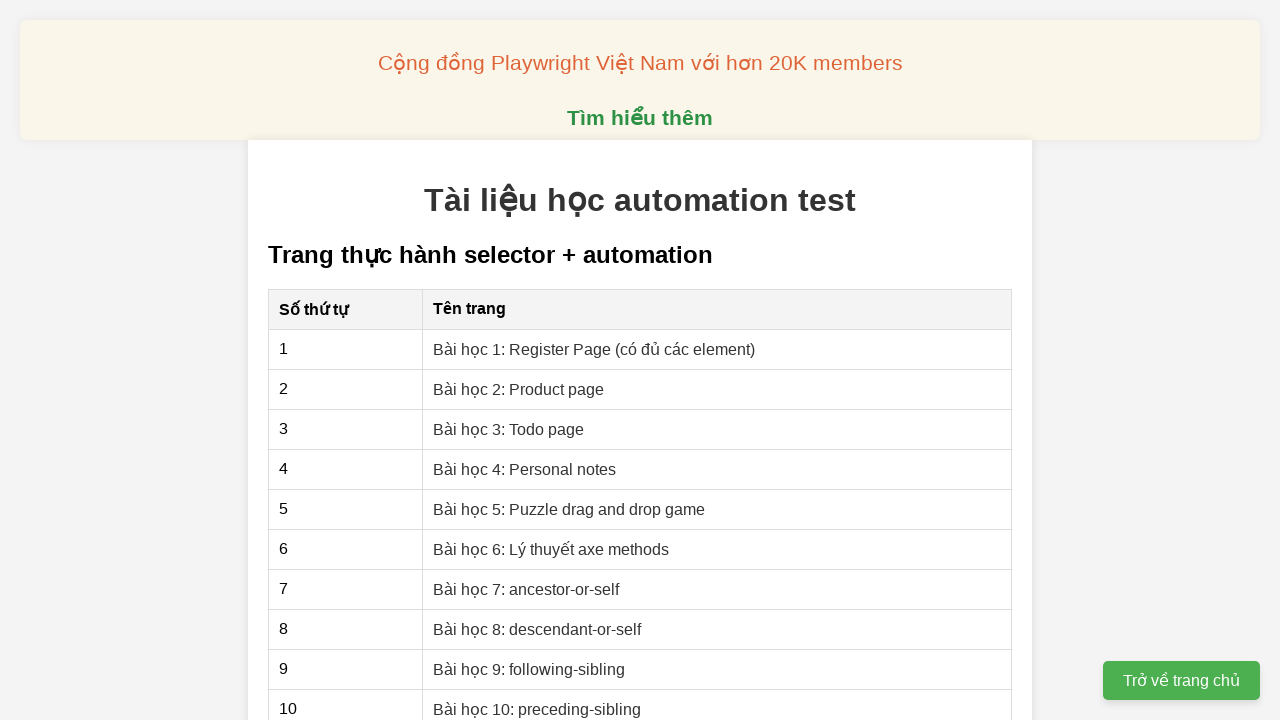

Clicked to open Personal Notes page at (525, 469) on xpath=//a[@href='04-xpath-personal-notes.html']
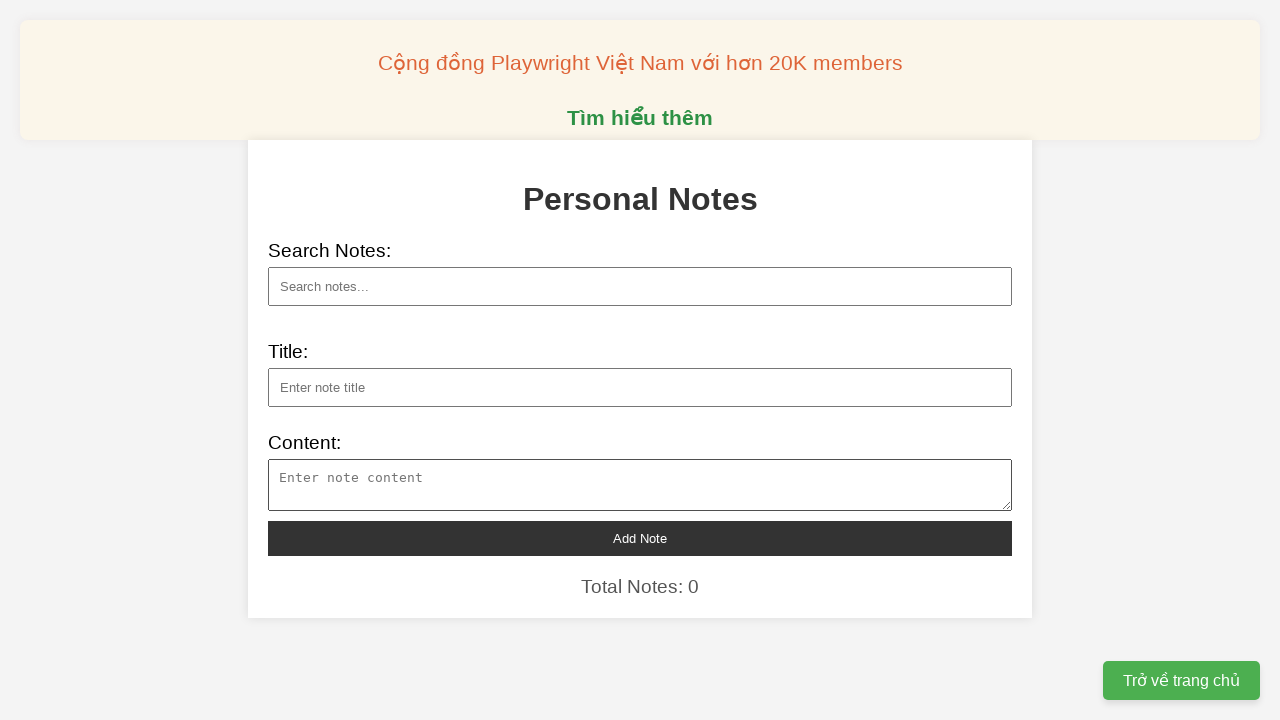

Filled note title for note 1: Google hợp tác với Việt Nam về phát triển AI và công nghệ lượng tử on //input[@id="note-title"]
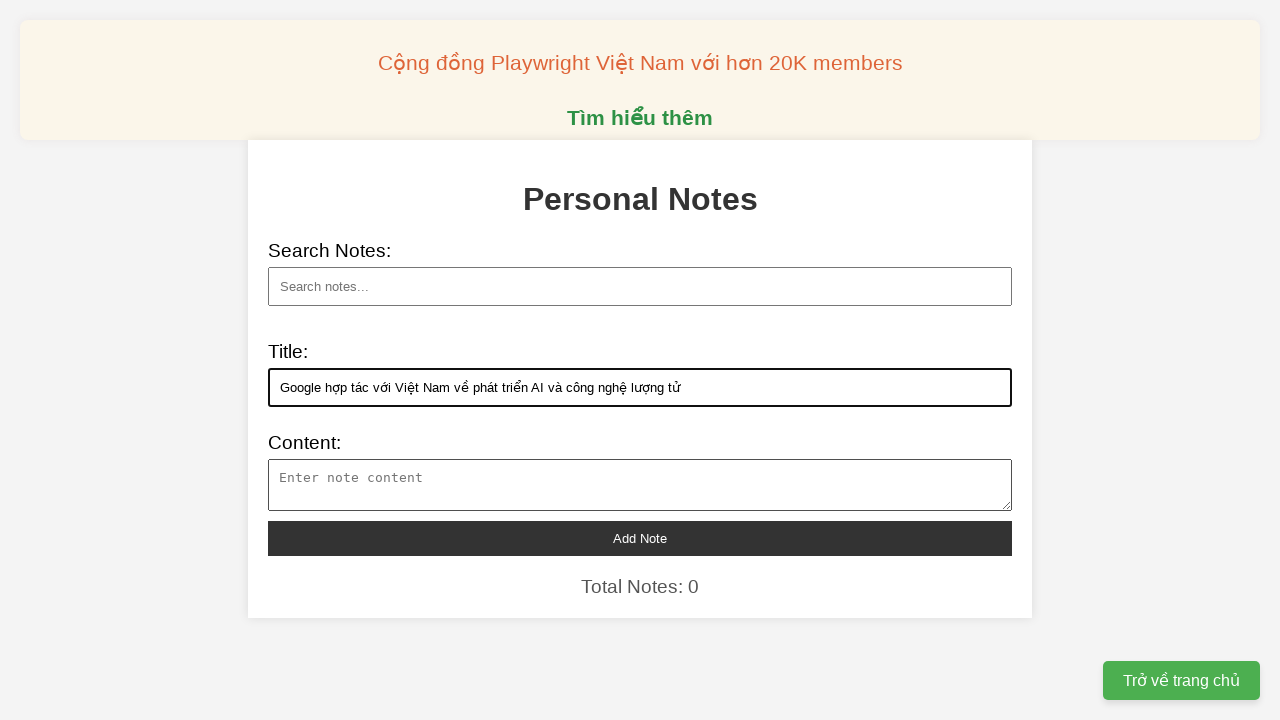

Filled note description for note 1 on //textarea[@id="note-content"]
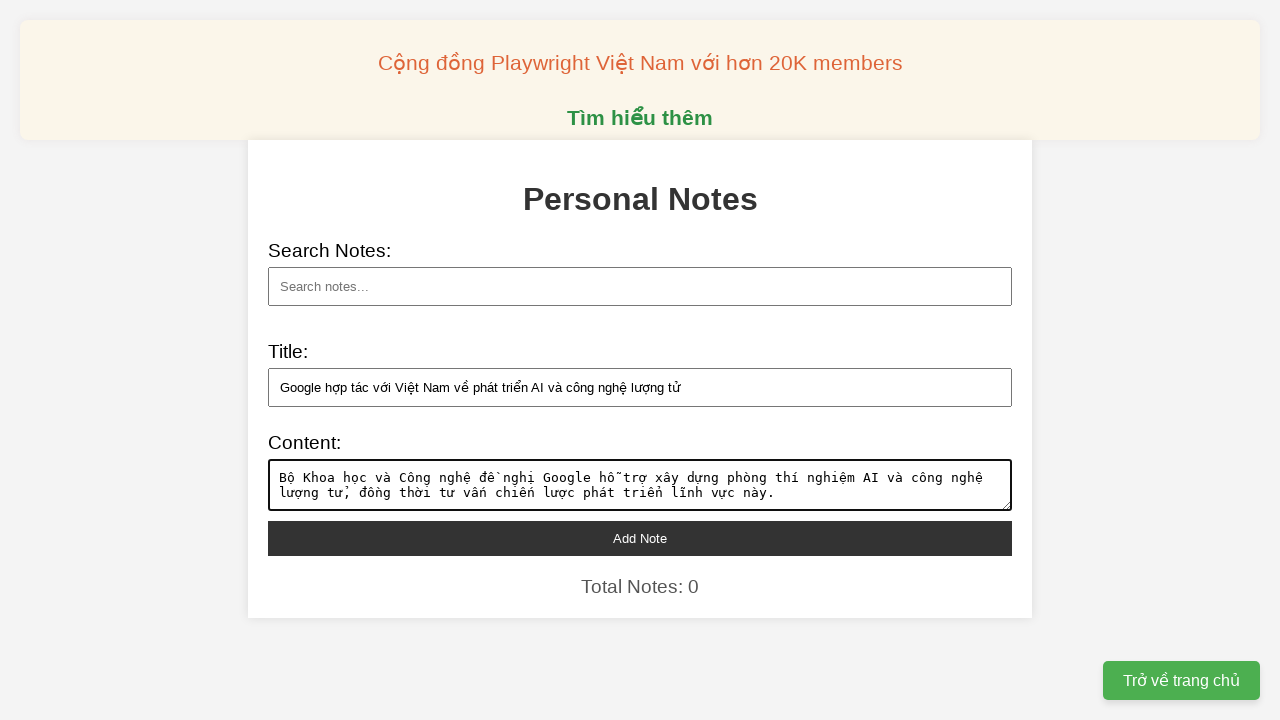

Clicked add note button to save note 1 at (640, 538) on xpath=//button[@id="add-note"]
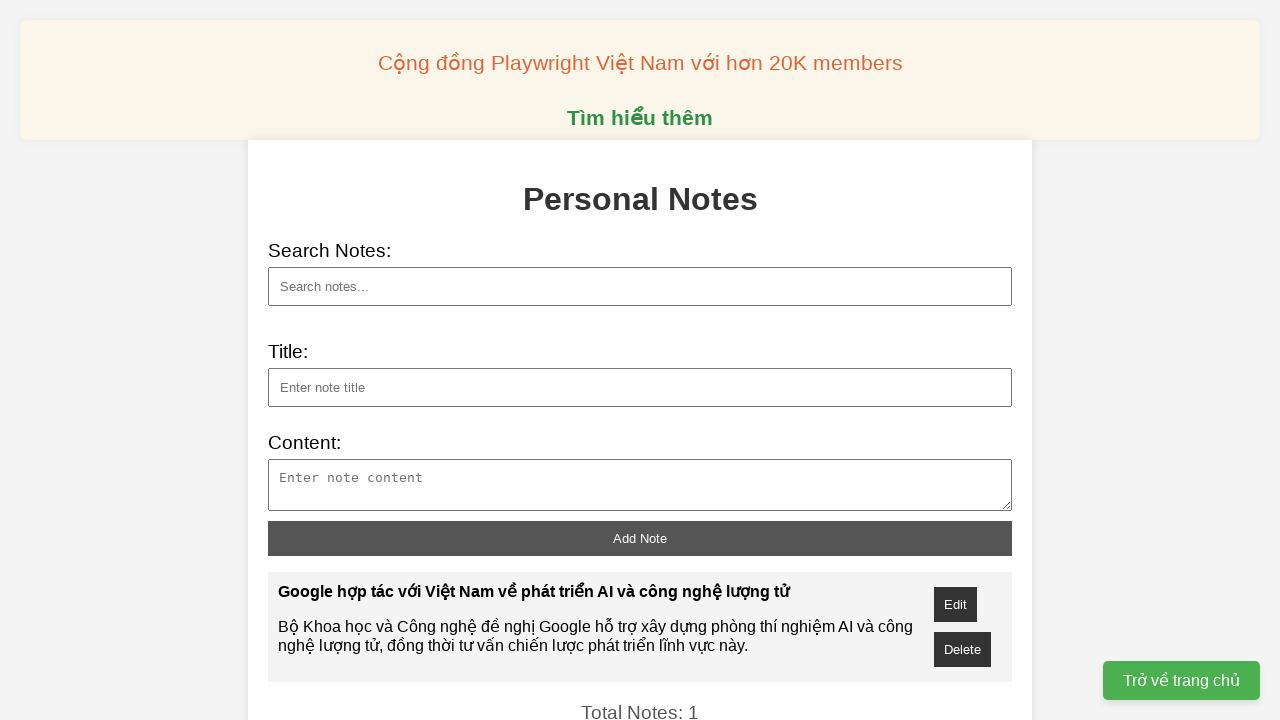

Filled note title for note 2: Viện Công nghệ số quốc gia hướng đến tiêu chuẩn AI khu vực Đông Nam Á on //input[@id="note-title"]
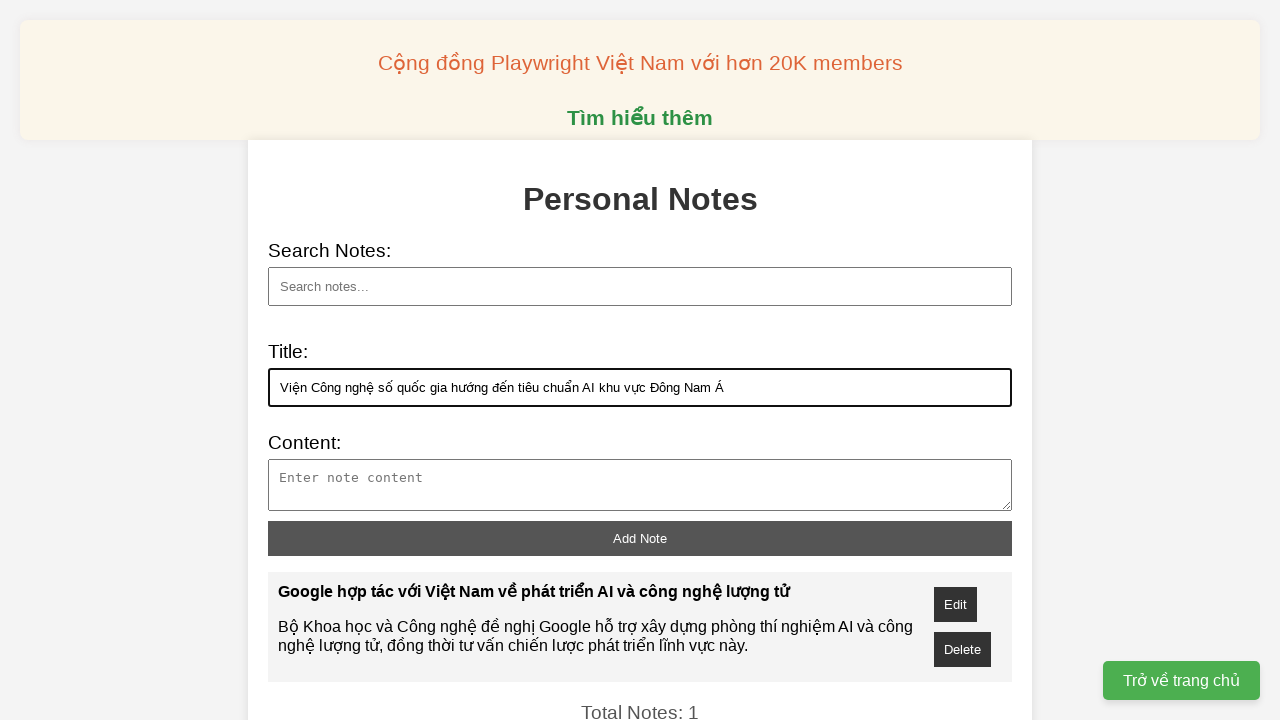

Filled note description for note 2 on //textarea[@id="note-content"]
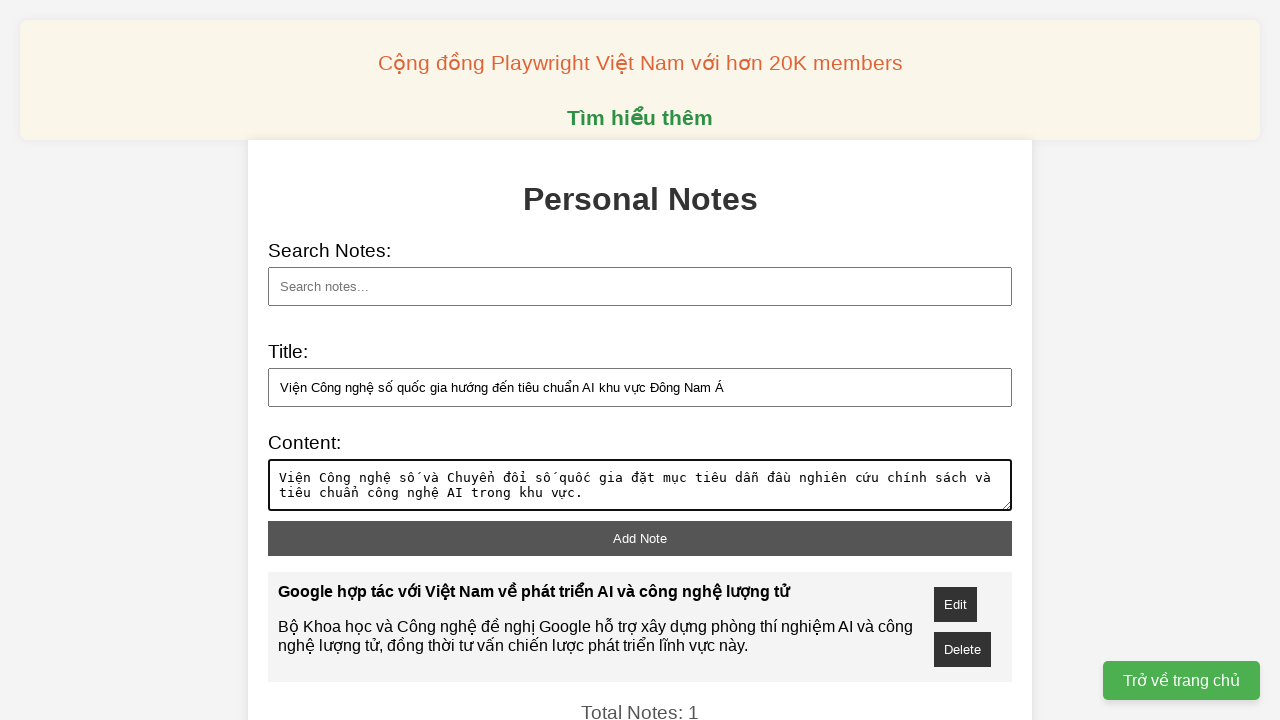

Clicked add note button to save note 2 at (640, 538) on xpath=//button[@id="add-note"]
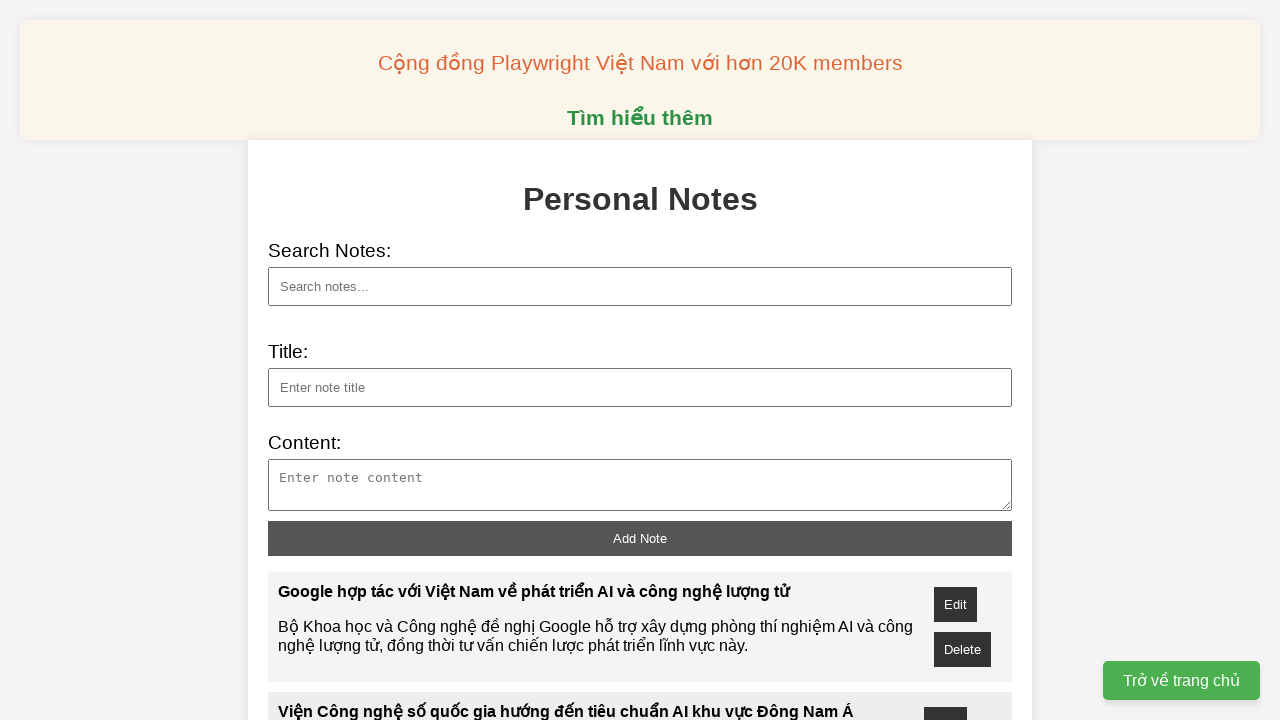

Filled note title for note 3: Việt Nam có thể tiếp cận 5G tới 26% dân số hiện nay on //input[@id="note-title"]
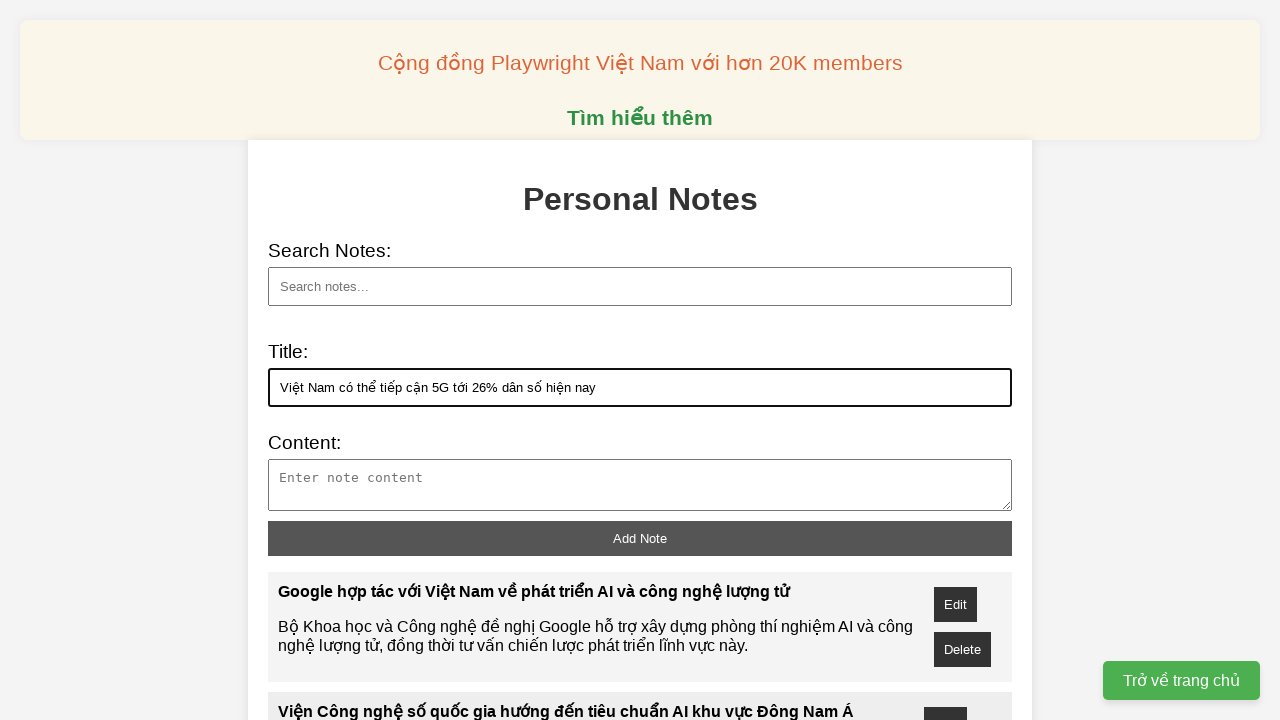

Filled note description for note 3 on //textarea[@id="note-content"]
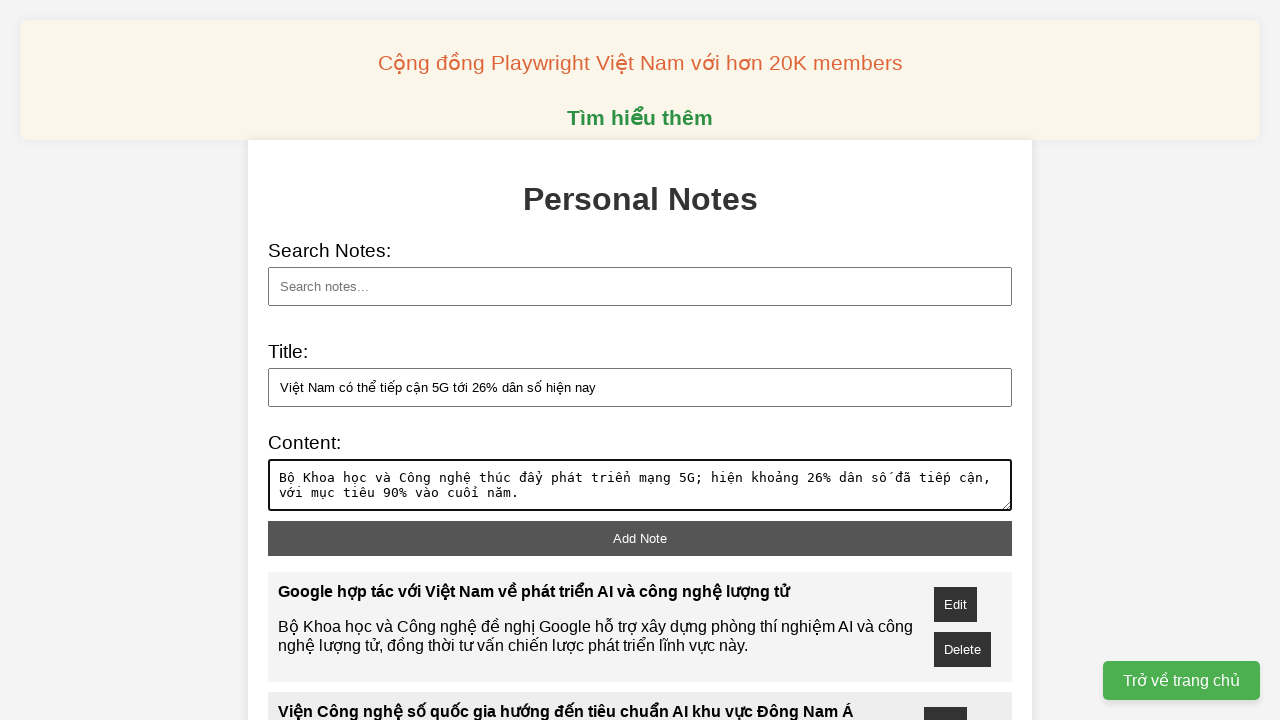

Clicked add note button to save note 3 at (640, 538) on xpath=//button[@id="add-note"]
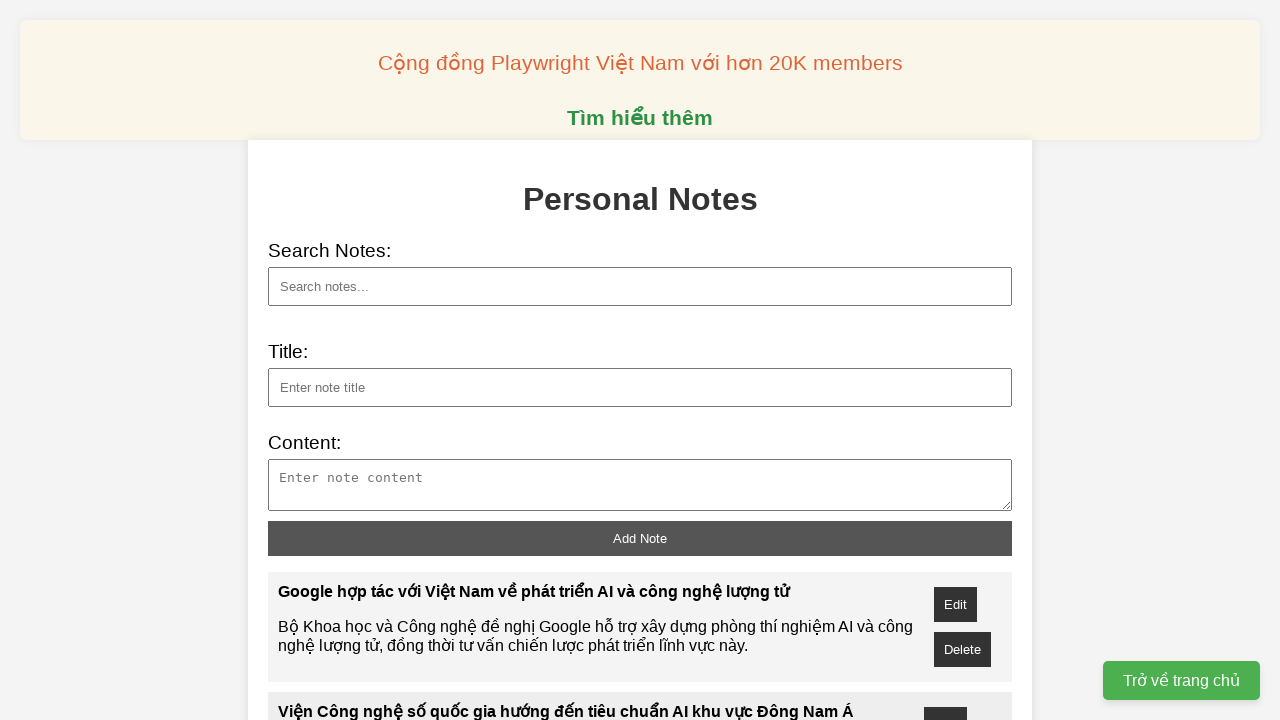

Filled note title for note 4: Thuốc phóng xạ F‑18 FDG do Việt Nam sản xuất phục vụ ung thư on //input[@id="note-title"]
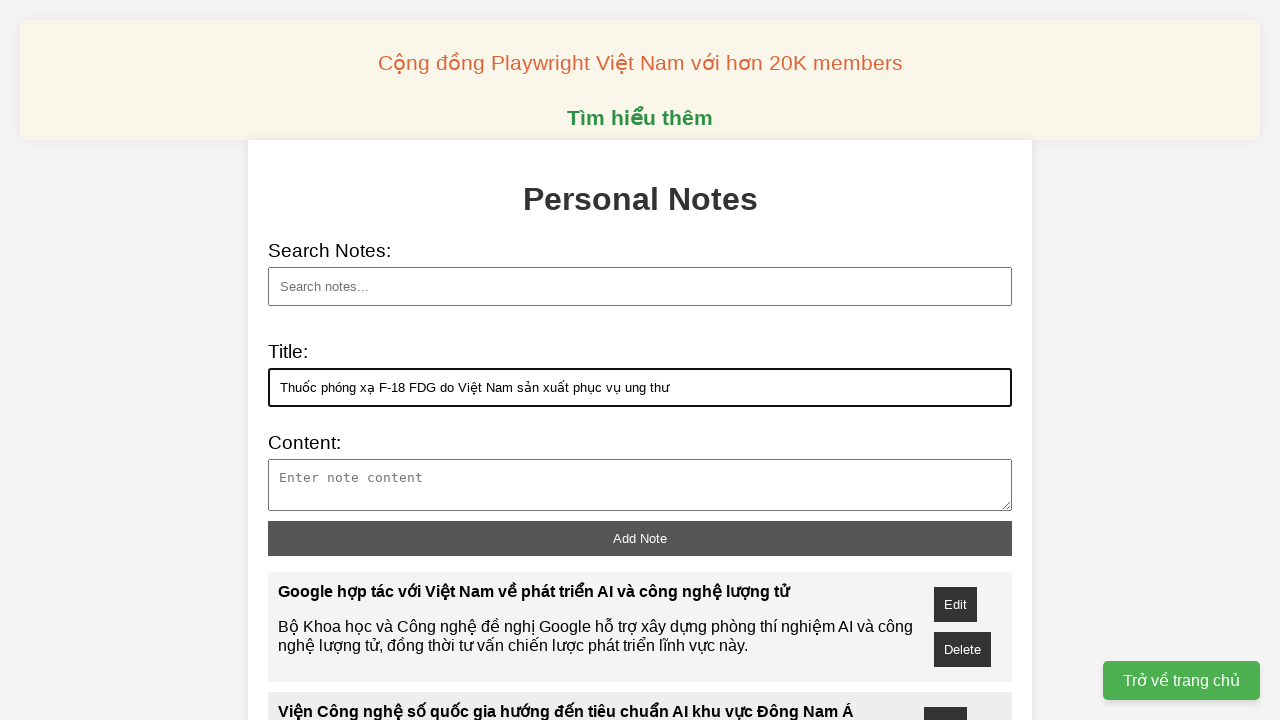

Filled note description for note 4 on //textarea[@id="note-content"]
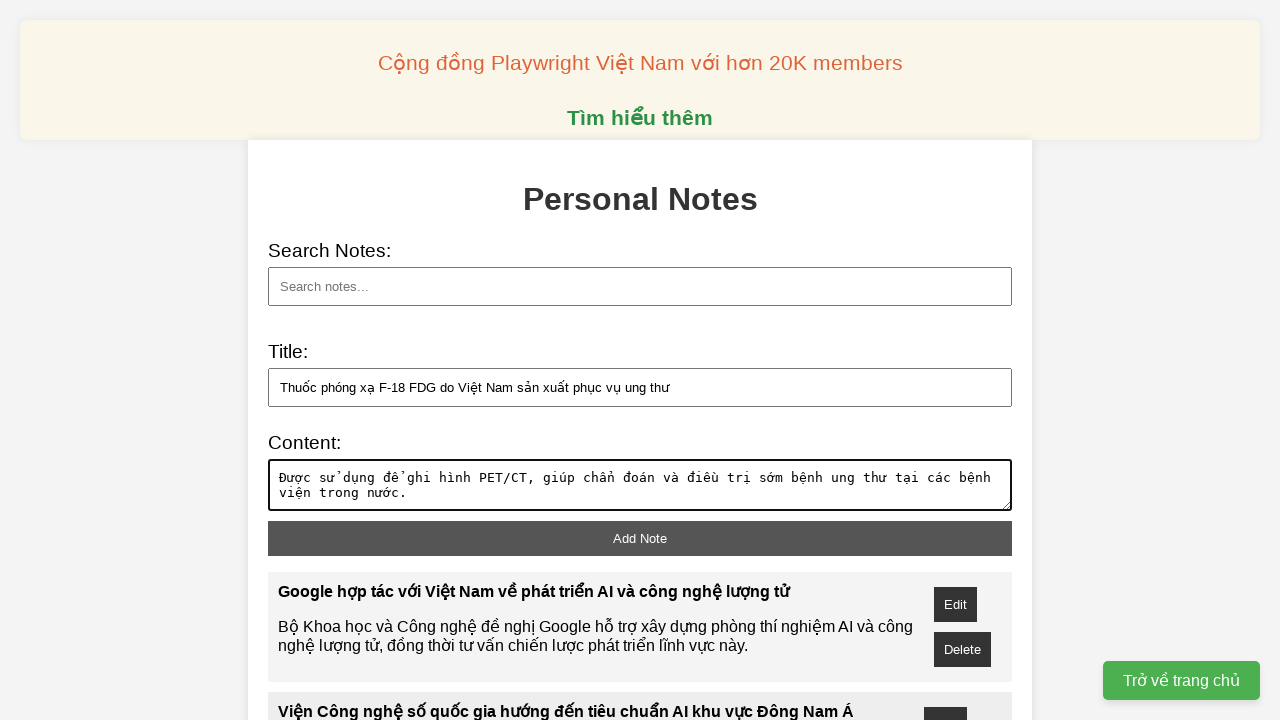

Clicked add note button to save note 4 at (640, 538) on xpath=//button[@id="add-note"]
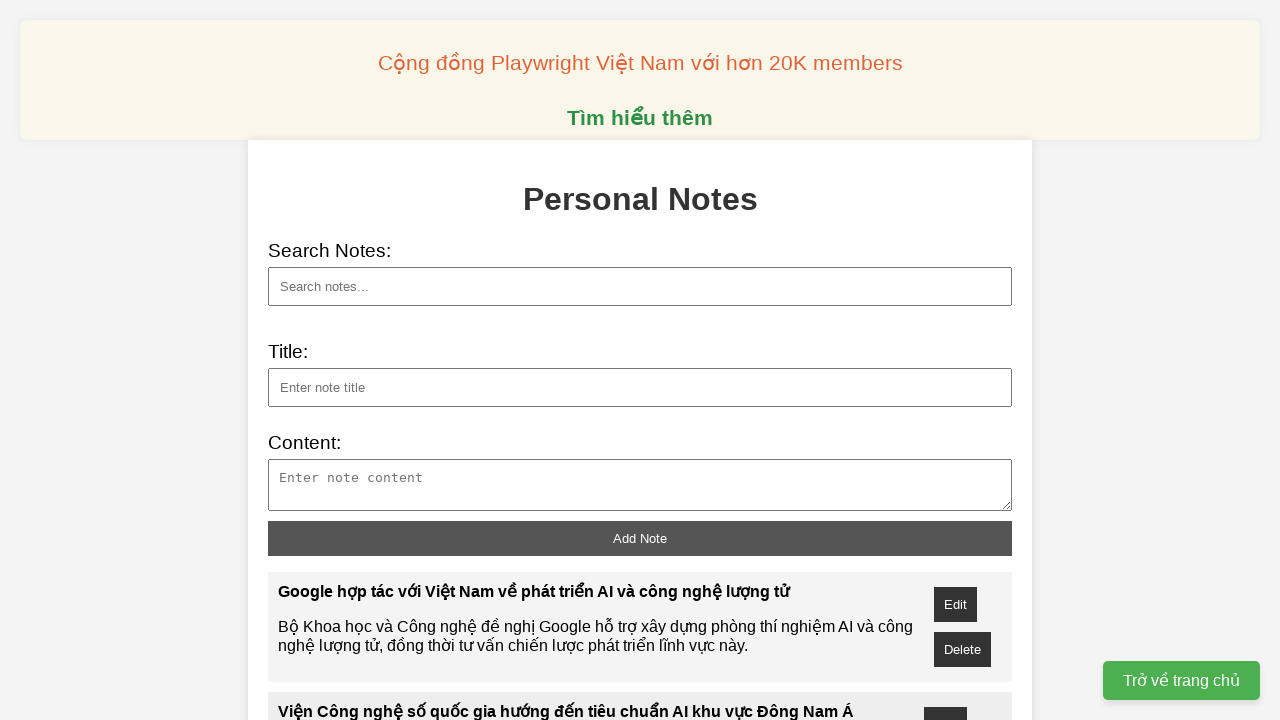

Filled note title for note 5: Việt Nam – Lào ký kết hợp tác về phát triển khoa học công nghệ on //input[@id="note-title"]
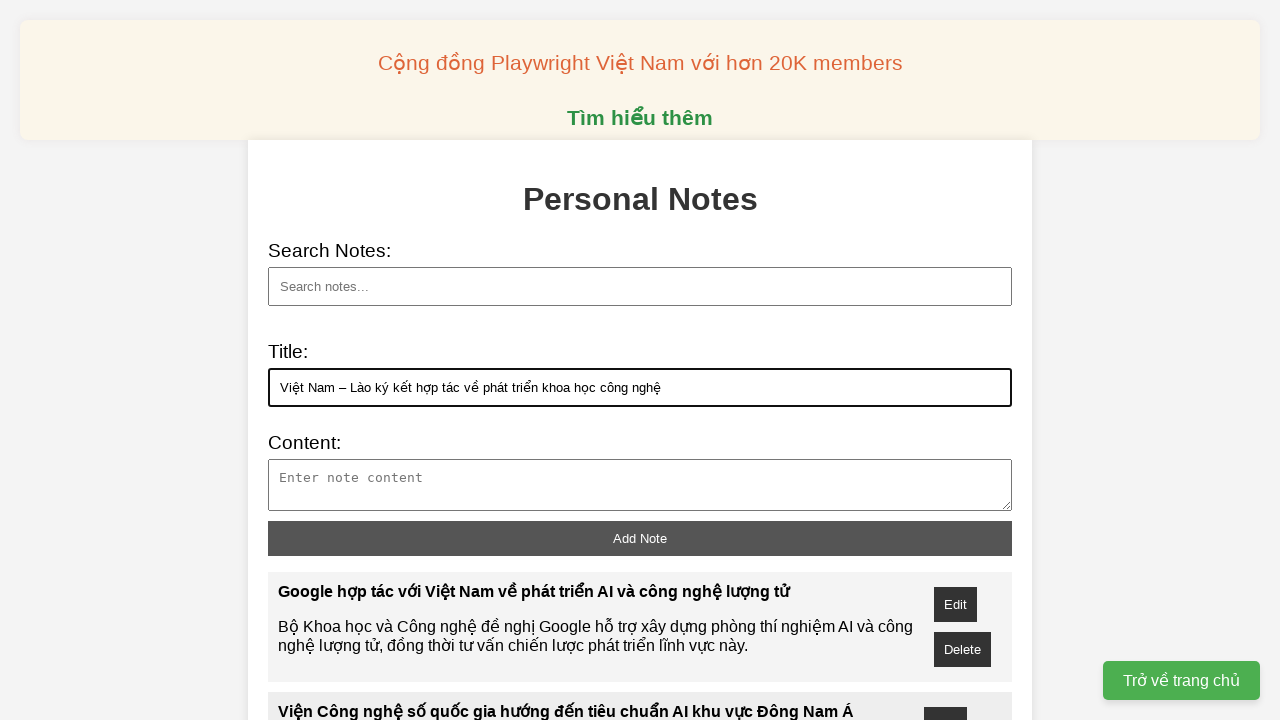

Filled note description for note 5 on //textarea[@id="note-content"]
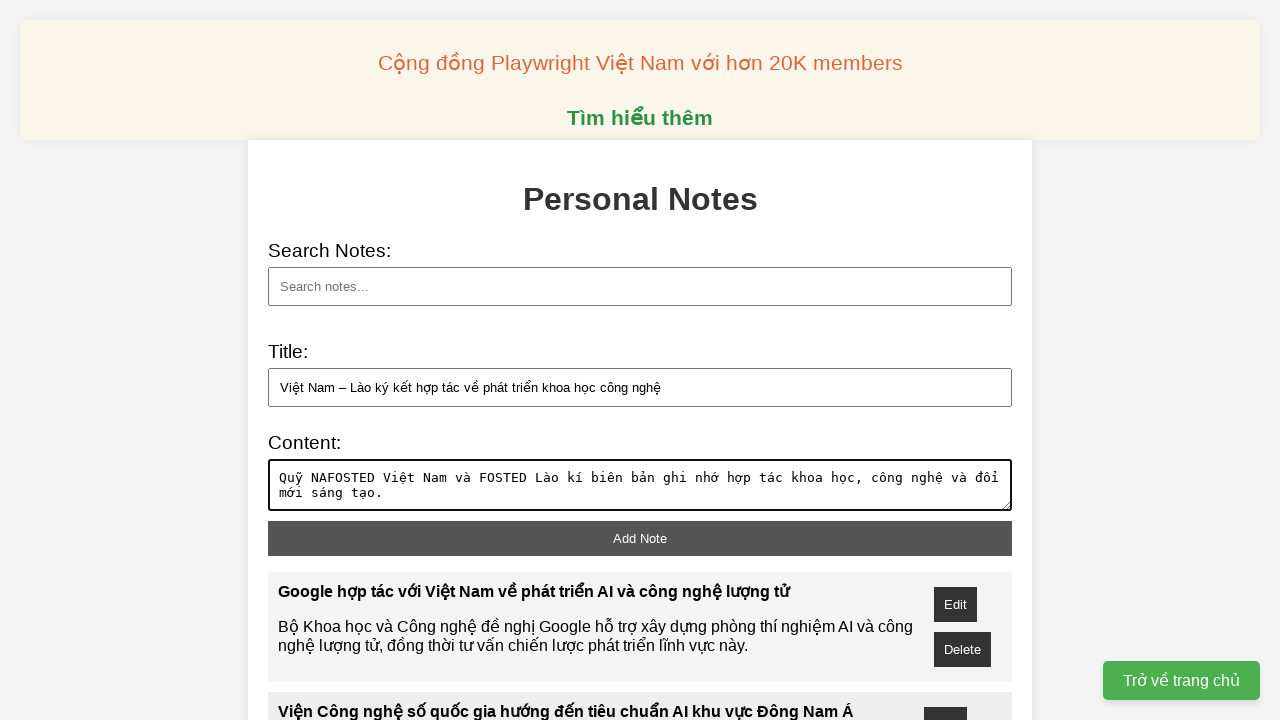

Clicked add note button to save note 5 at (640, 538) on xpath=//button[@id="add-note"]
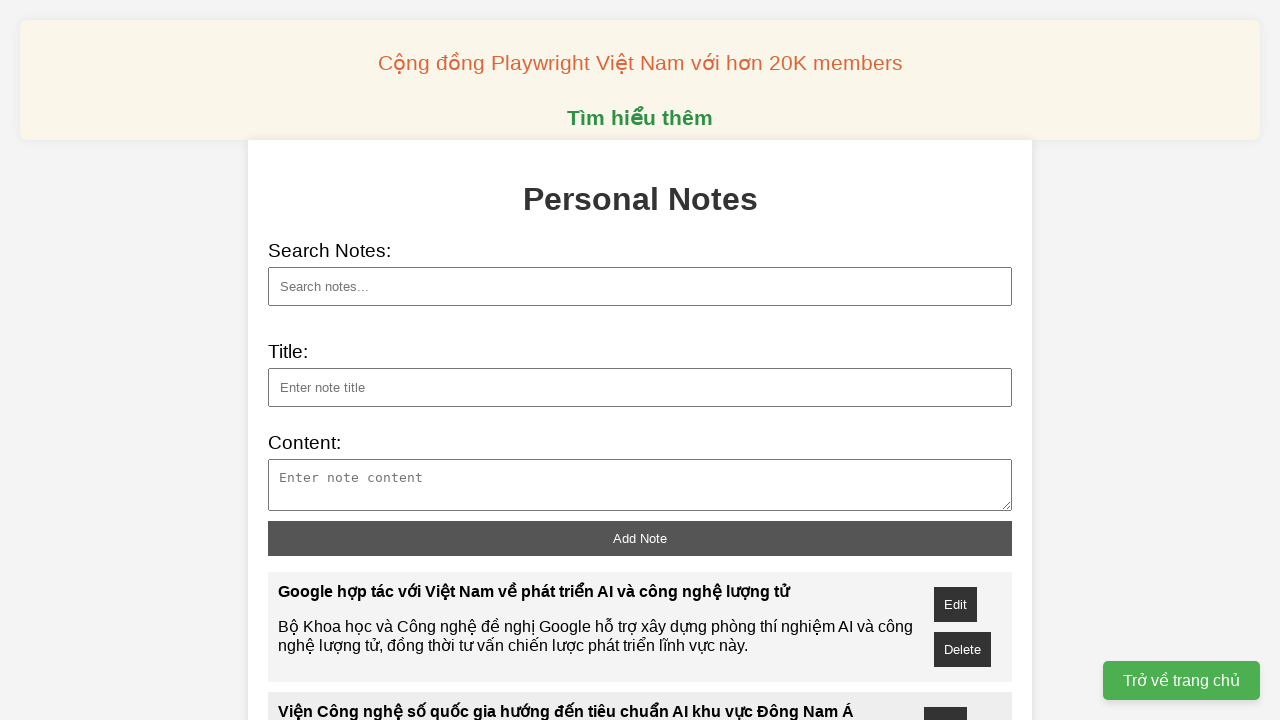

Filled note title for note 6: Ra mắt Cổng thông tin Make in Vietnam cho sản phẩm công nghệ on //input[@id="note-title"]
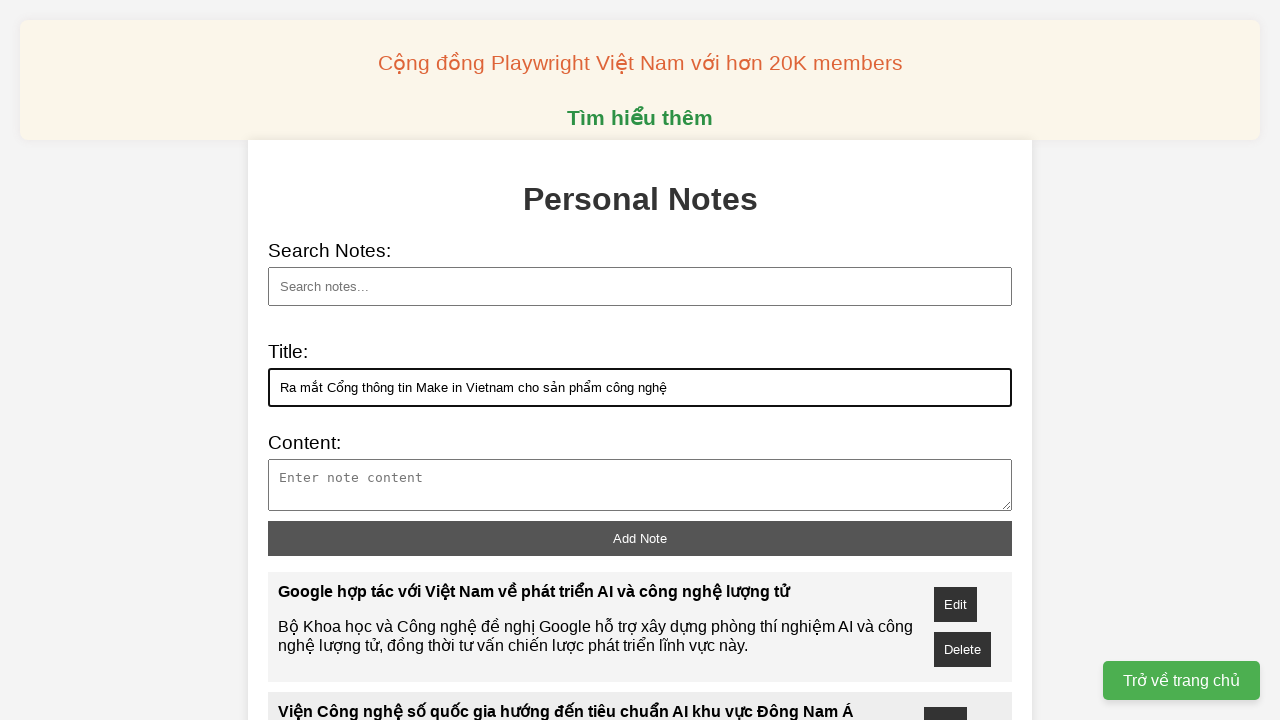

Filled note description for note 6 on //textarea[@id="note-content"]
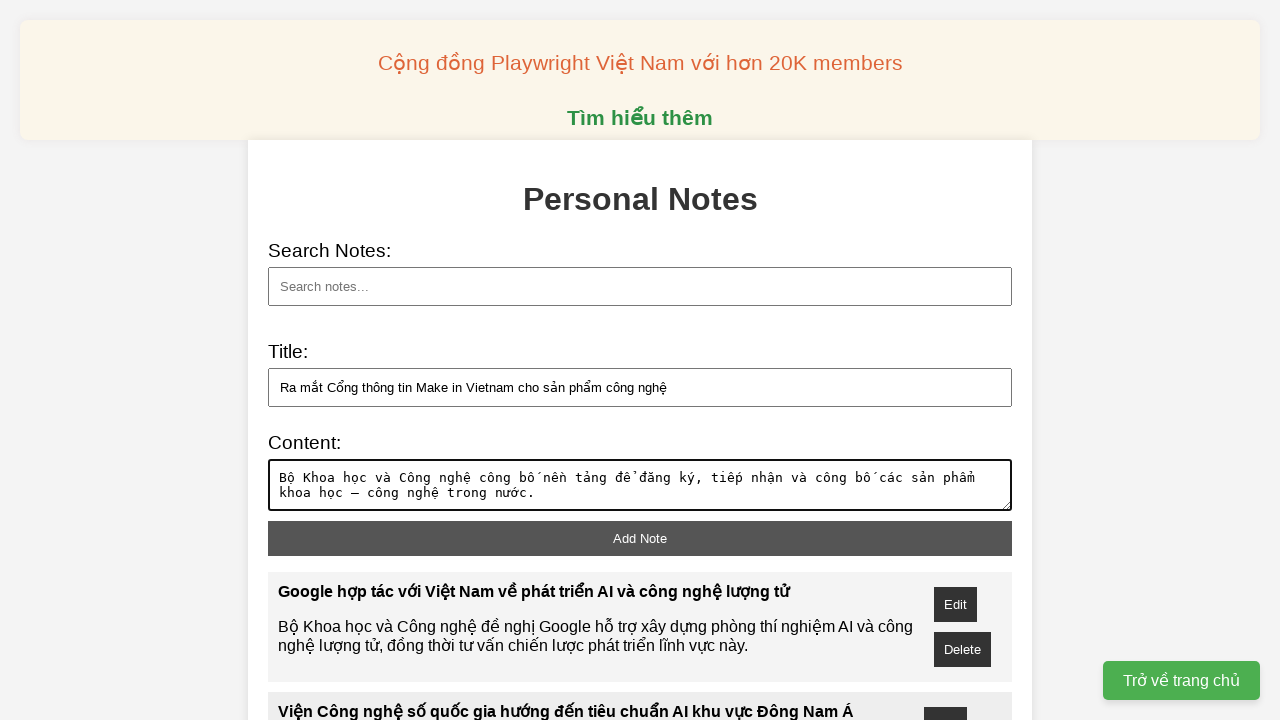

Clicked add note button to save note 6 at (640, 538) on xpath=//button[@id="add-note"]
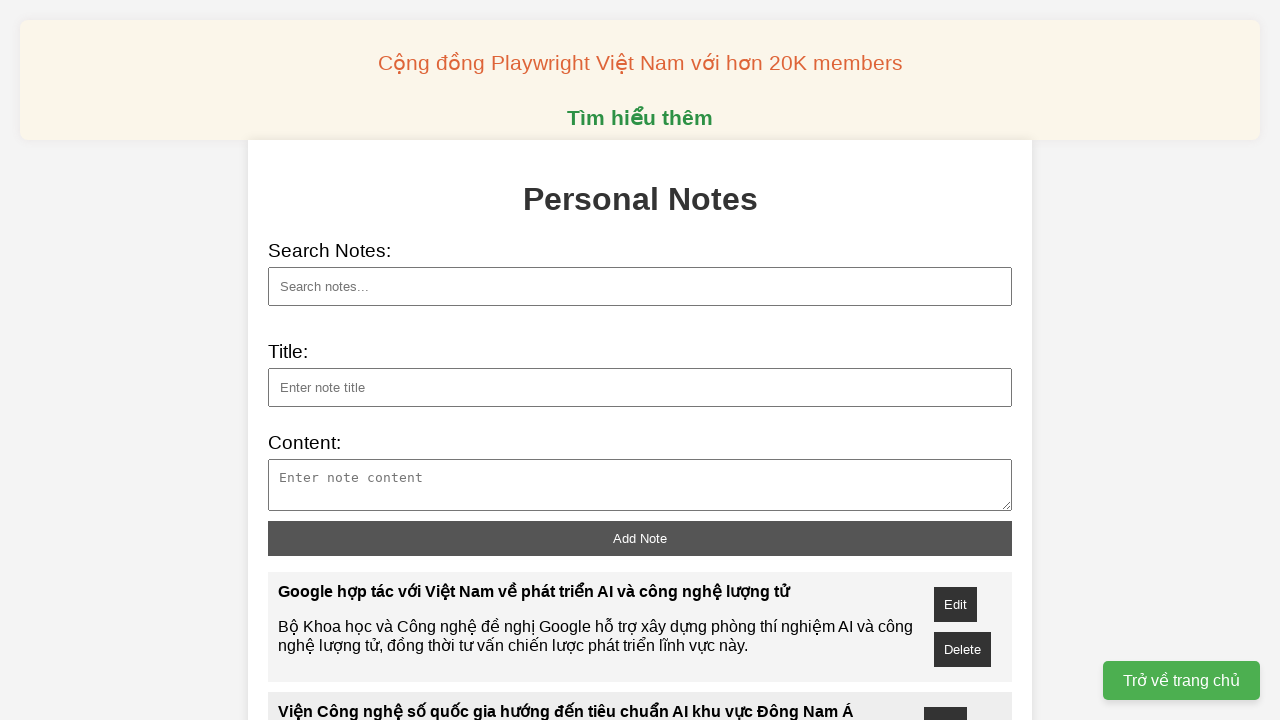

Filled note title for note 7: Robots mềm phục vụ con người đang được nghiên cứu tại Việt Nam on //input[@id="note-title"]
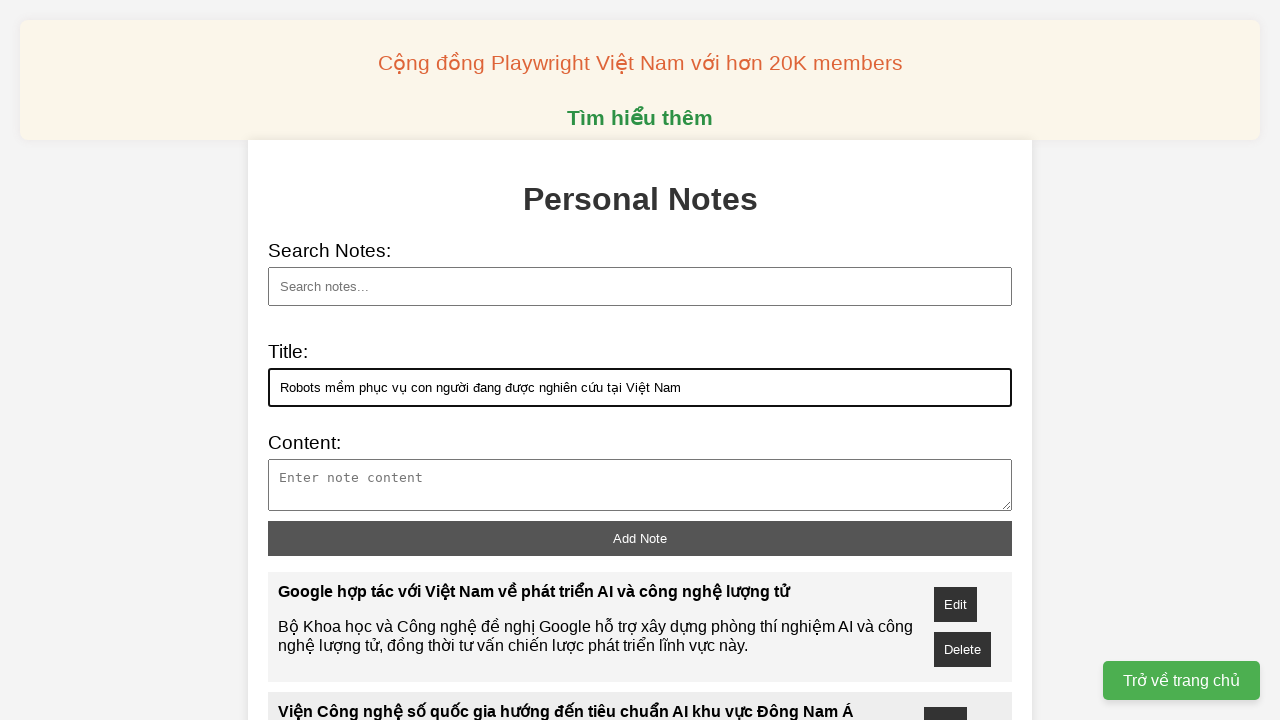

Filled note description for note 7 on //textarea[@id="note-content"]
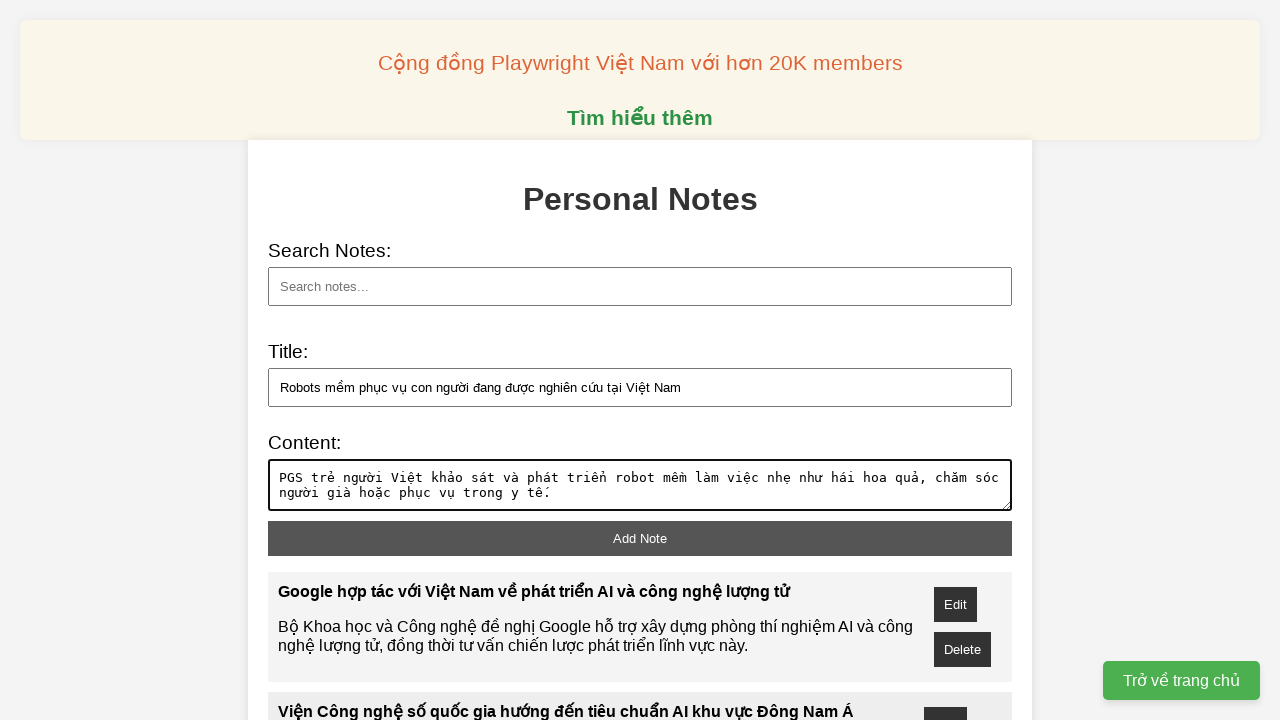

Clicked add note button to save note 7 at (640, 538) on xpath=//button[@id="add-note"]
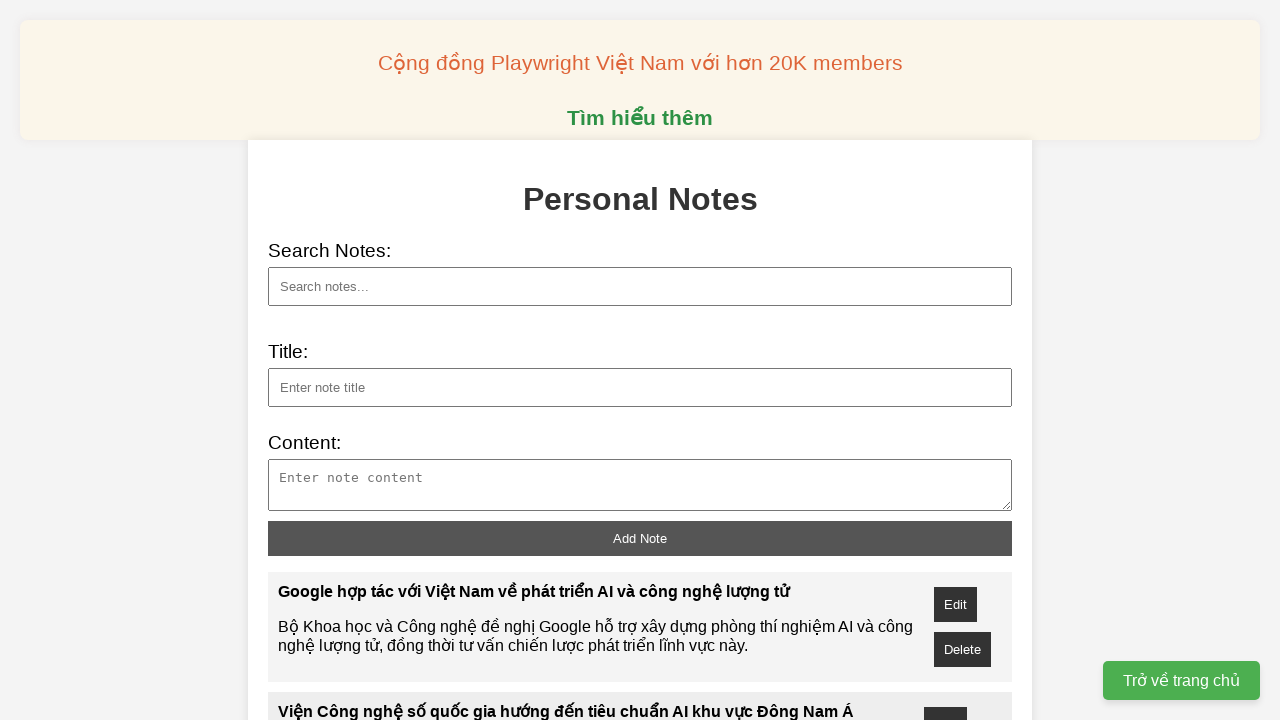

Filled note title for note 8: Công nghệ sạc không dây mặt đường cho xe buýt ở Israel on //input[@id="note-title"]
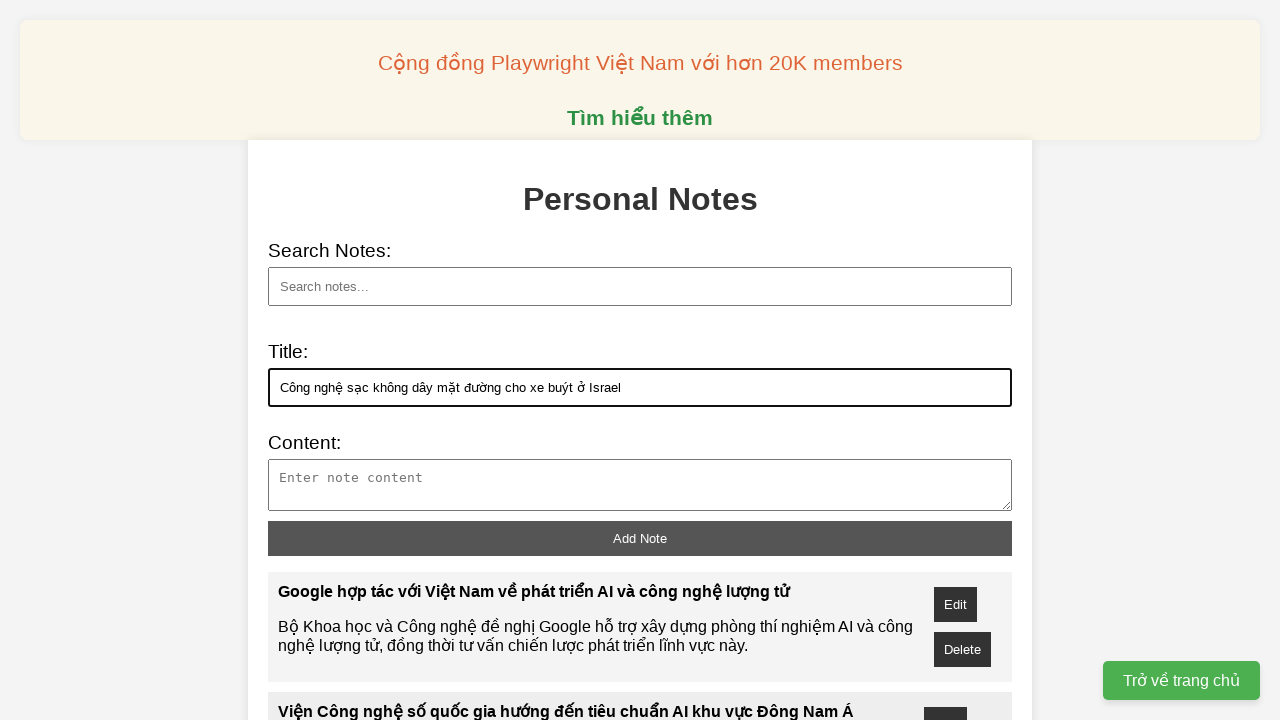

Filled note description for note 8 on //textarea[@id="note-content"]
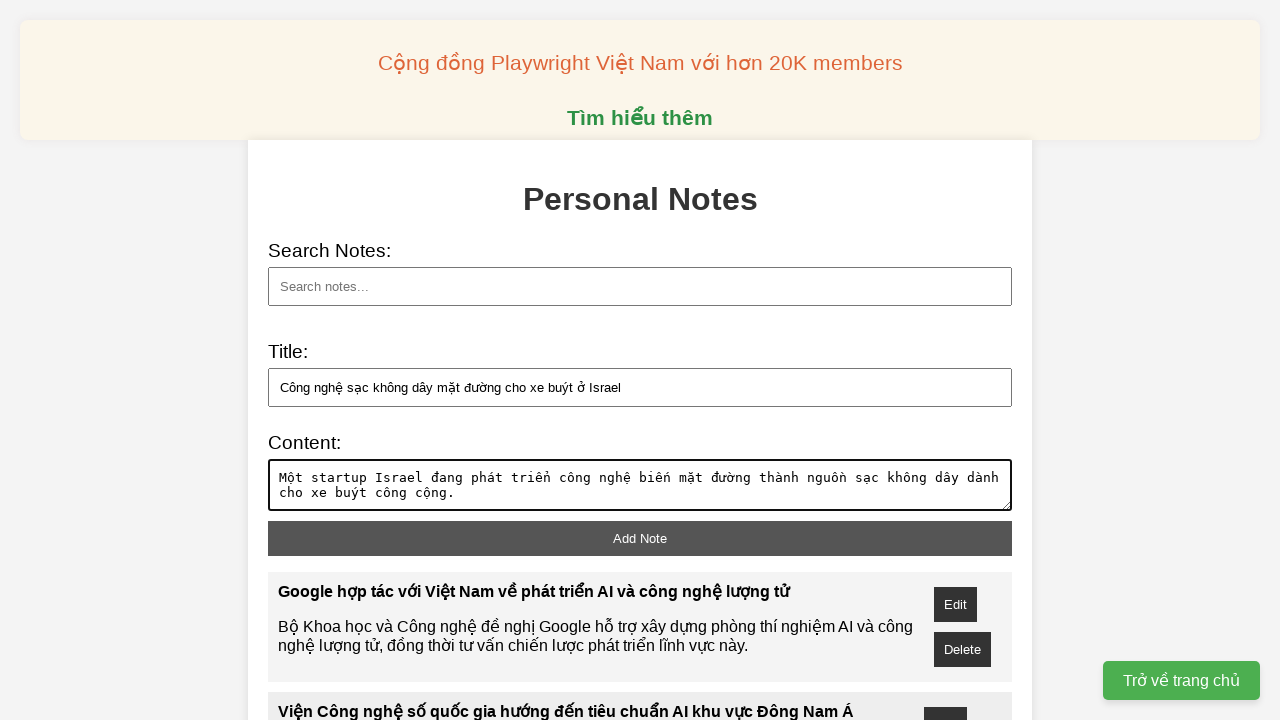

Clicked add note button to save note 8 at (640, 538) on xpath=//button[@id="add-note"]
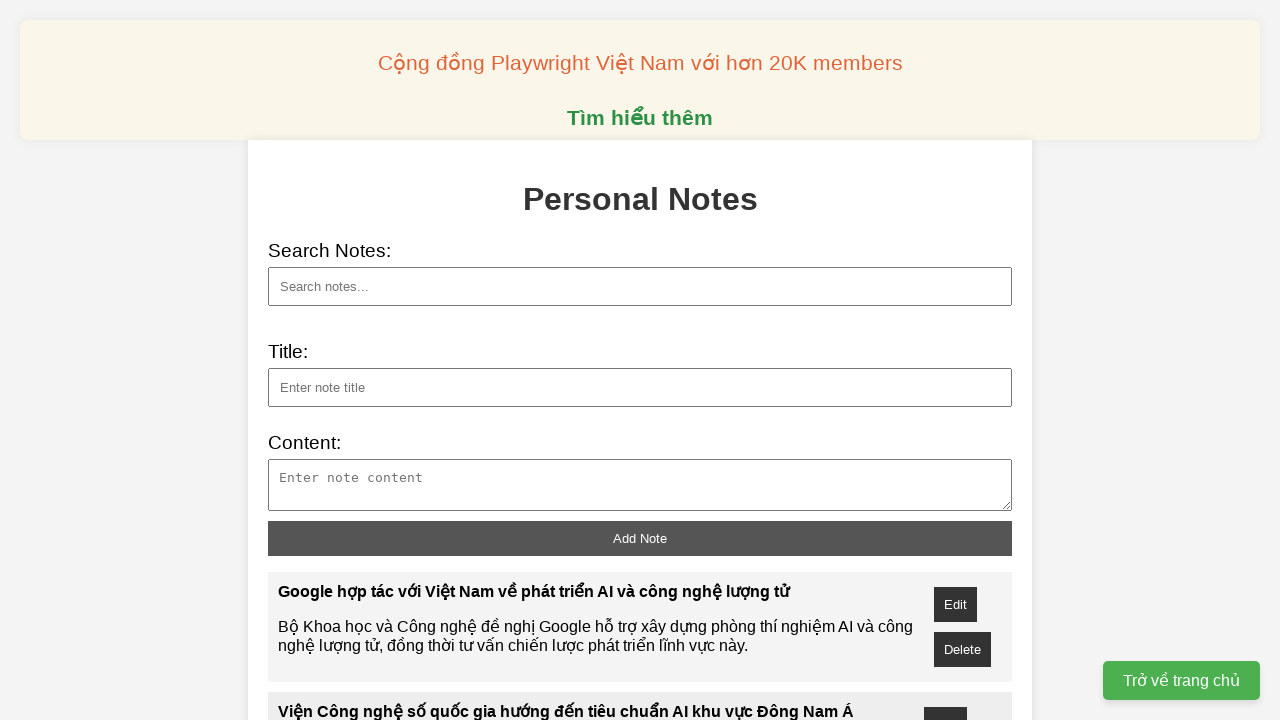

Filled note title for note 9: Chip AI Hanguang 800 xử lý 78.500 hình/giây do Trung Quốc phát triển on //input[@id="note-title"]
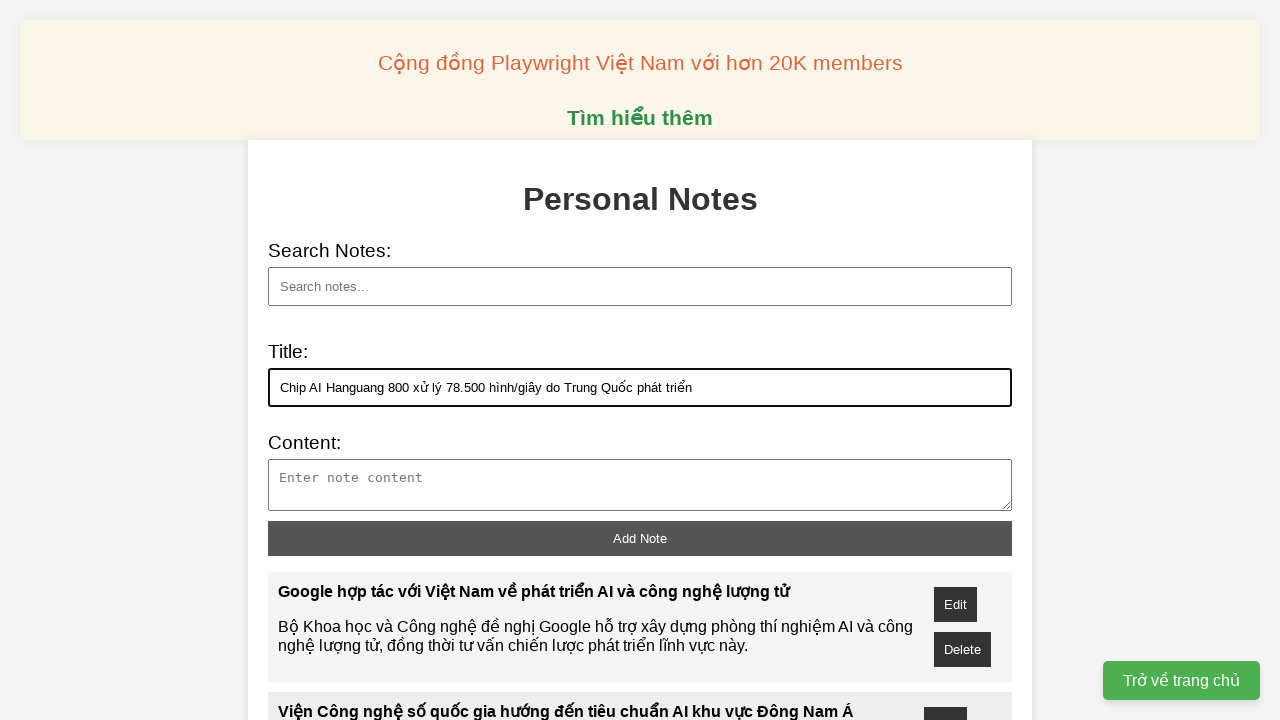

Filled note description for note 9 on //textarea[@id="note-content"]
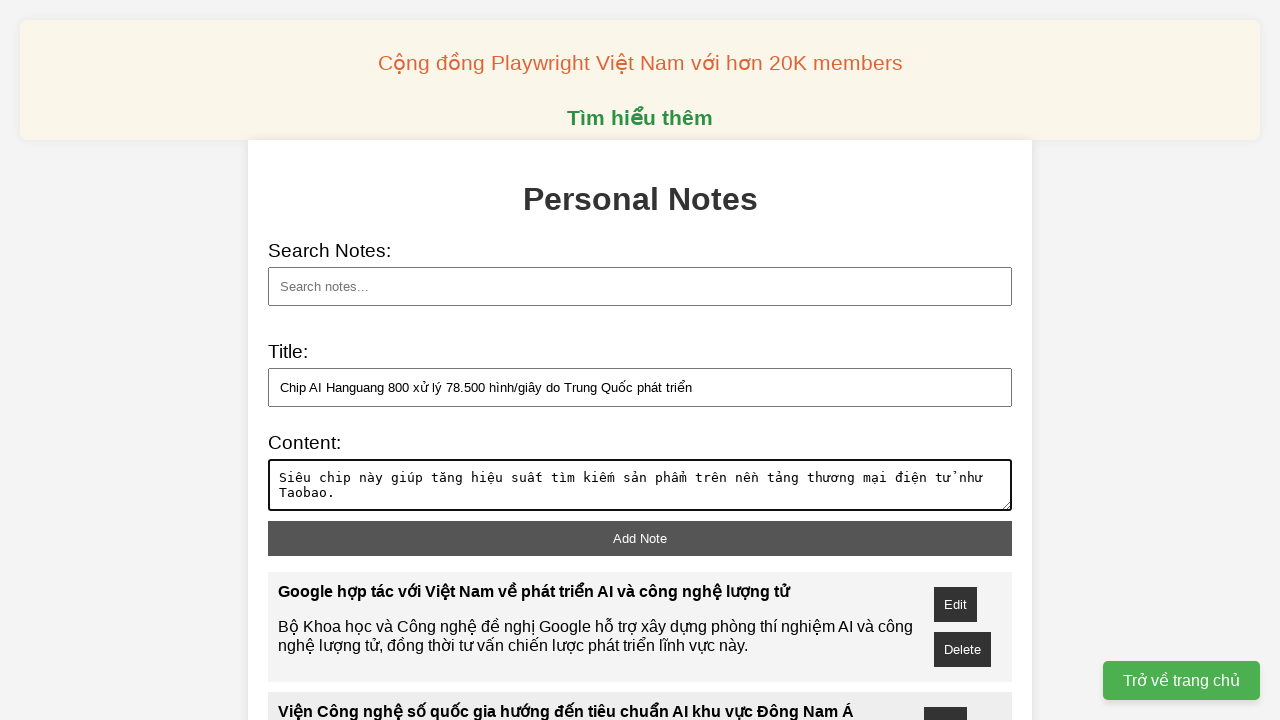

Clicked add note button to save note 9 at (640, 538) on xpath=//button[@id="add-note"]
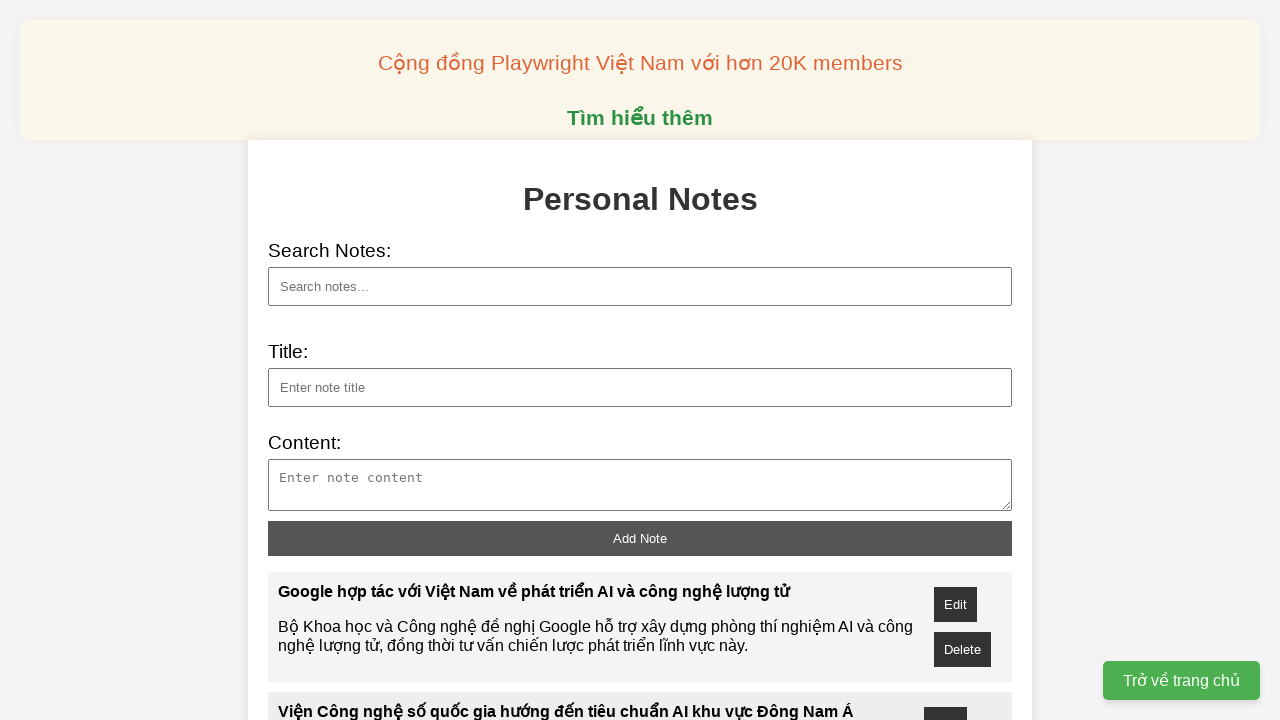

Filled note title for note 10: Thiết bị tạo sóng terahertz nhanh gấp 10 lần bóng bán dẫn hiện nay on //input[@id="note-title"]
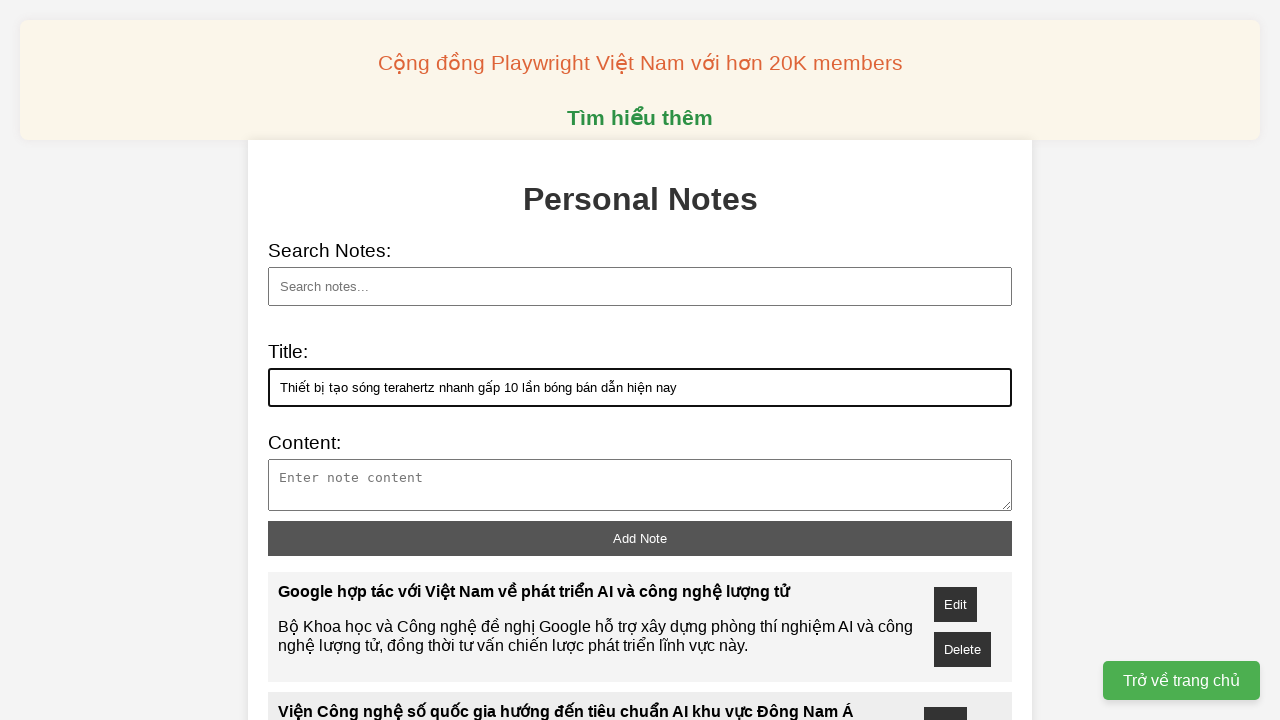

Filled note description for note 10 on //textarea[@id="note-content"]
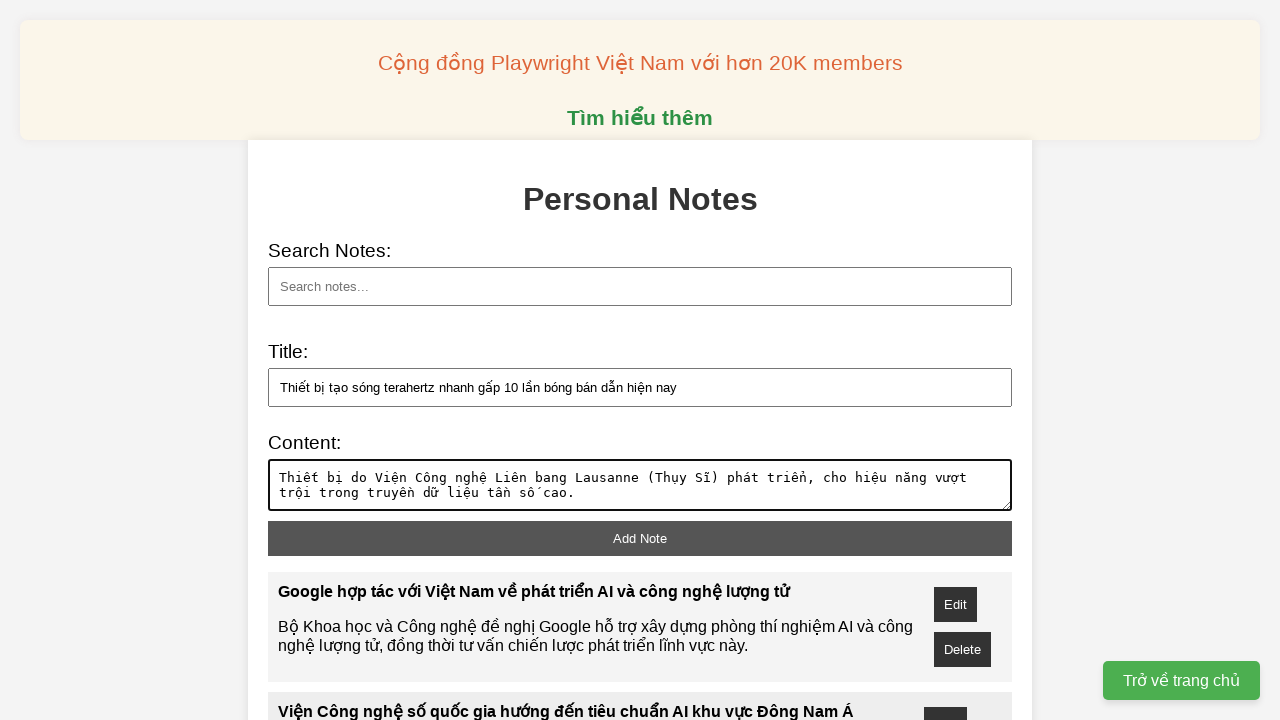

Clicked add note button to save note 10 at (640, 538) on xpath=//button[@id="add-note"]
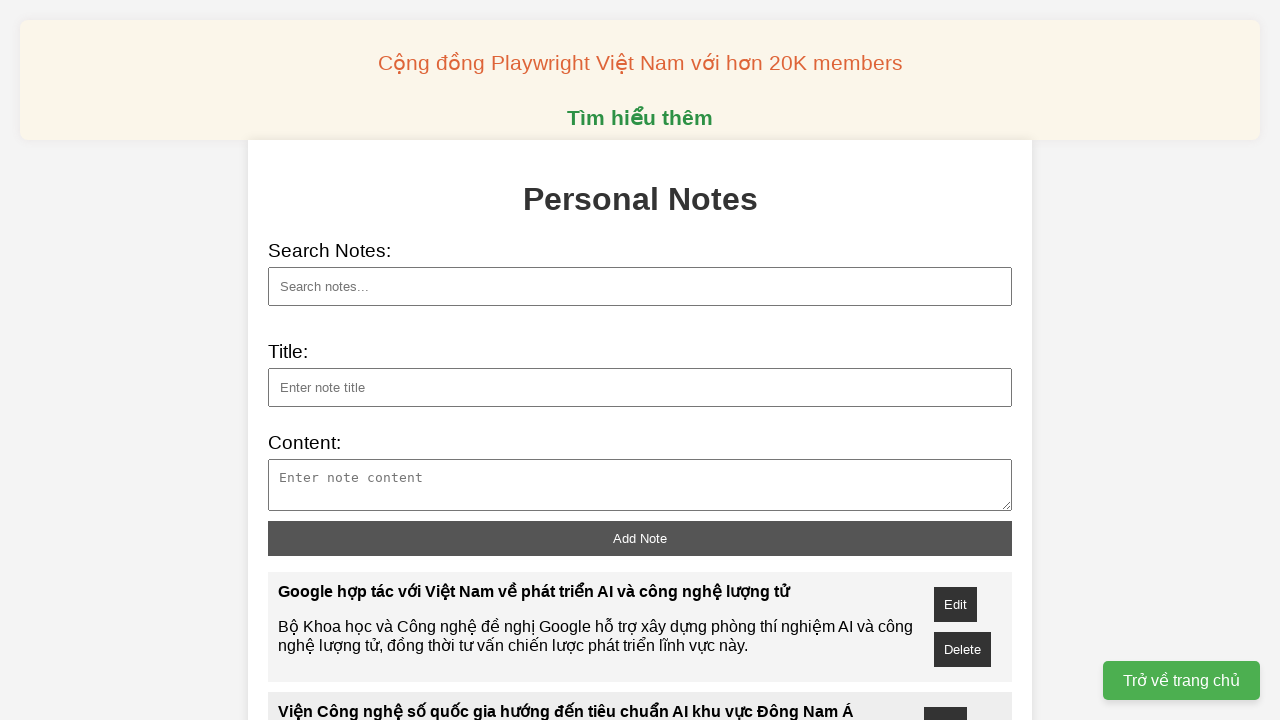

Filled search field with note title to search for the 5th note on //input[@id="search"]
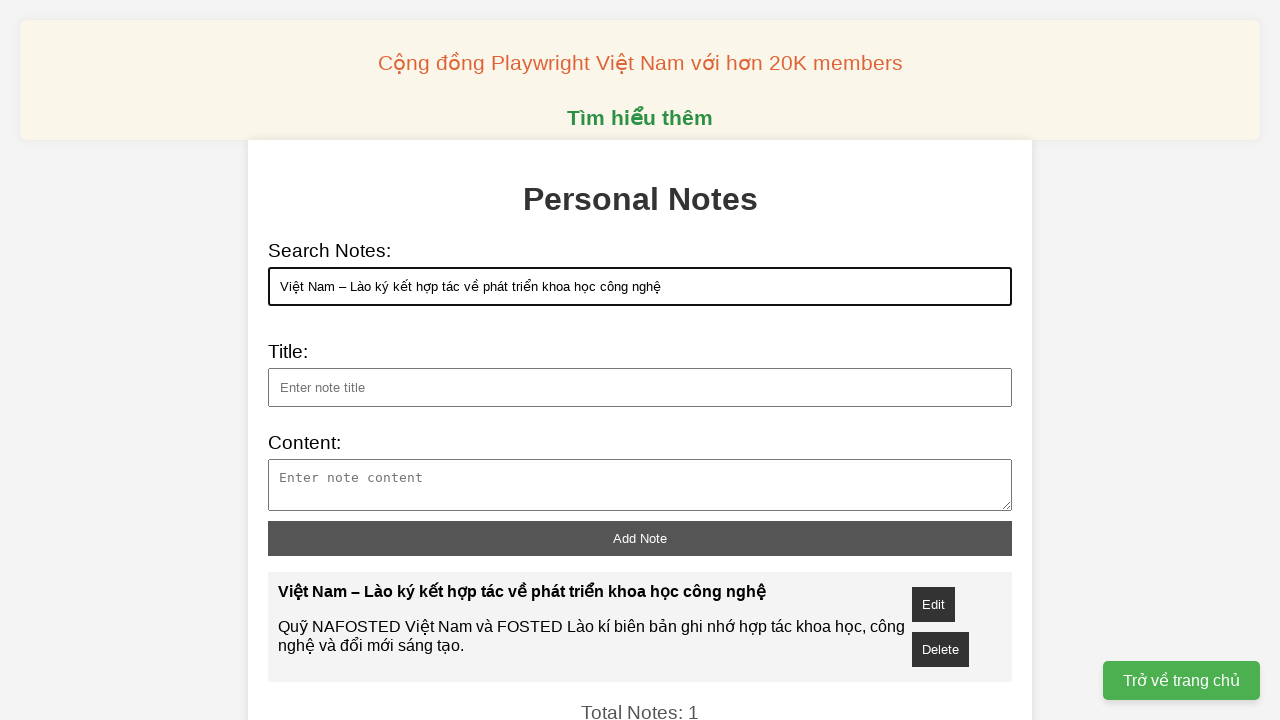

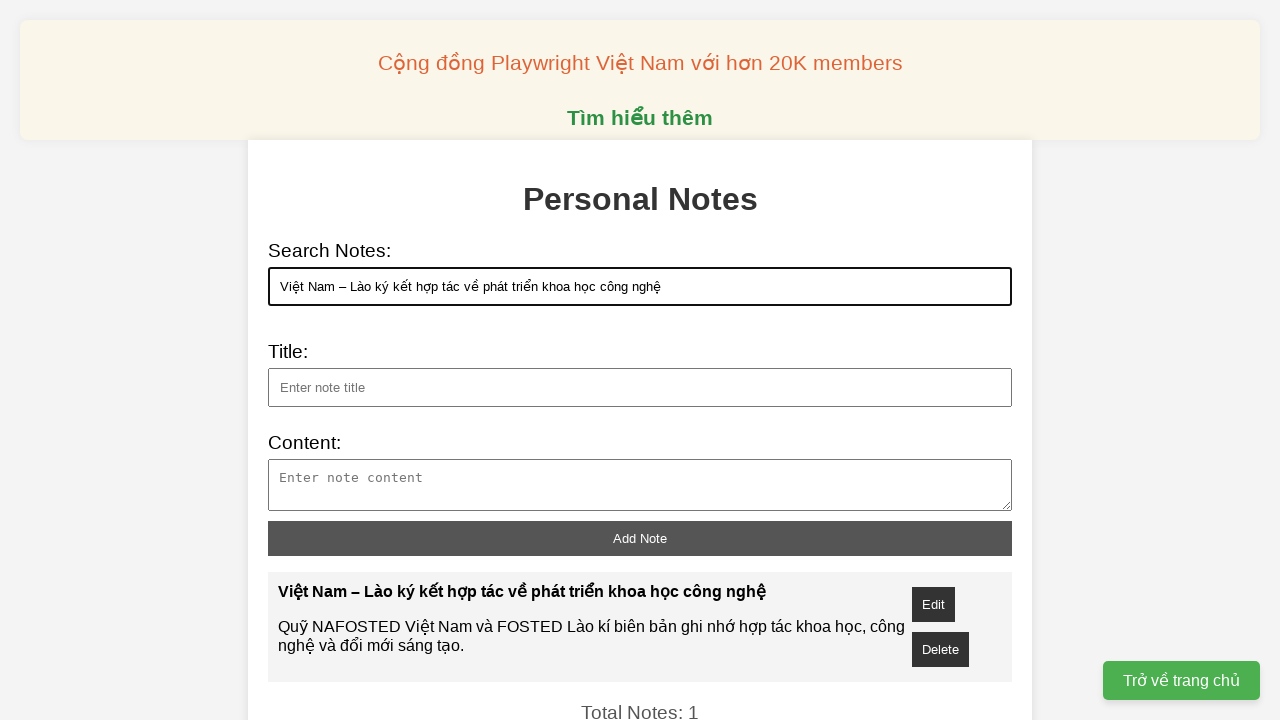